Tests the add/remove elements functionality by clicking the add button twice to create elements, then clicking one of the delete buttons to remove an element, and verifying the correct number of elements remain.

Starting URL: http://the-internet.herokuapp.com/add_remove_elements/

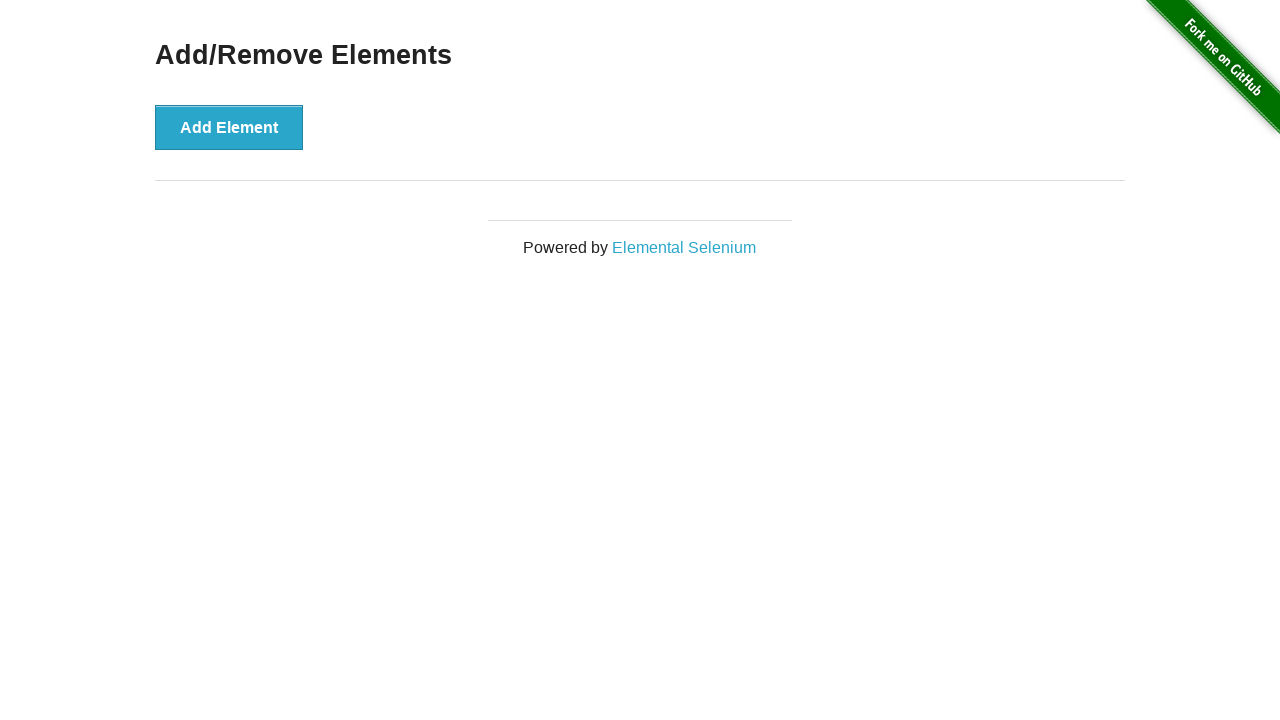

Clicked Add Element button (first time) at (229, 127) on #content > div > button
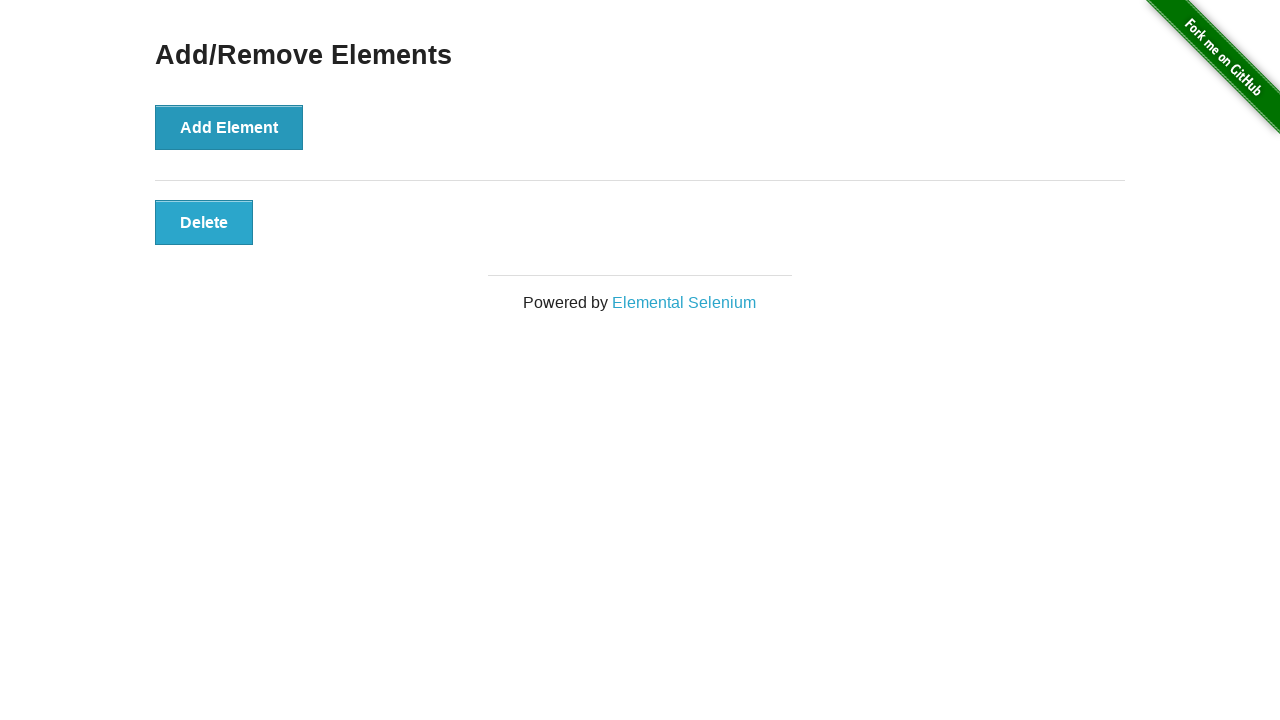

Clicked Add Element button (second time) at (229, 127) on #content > div > button
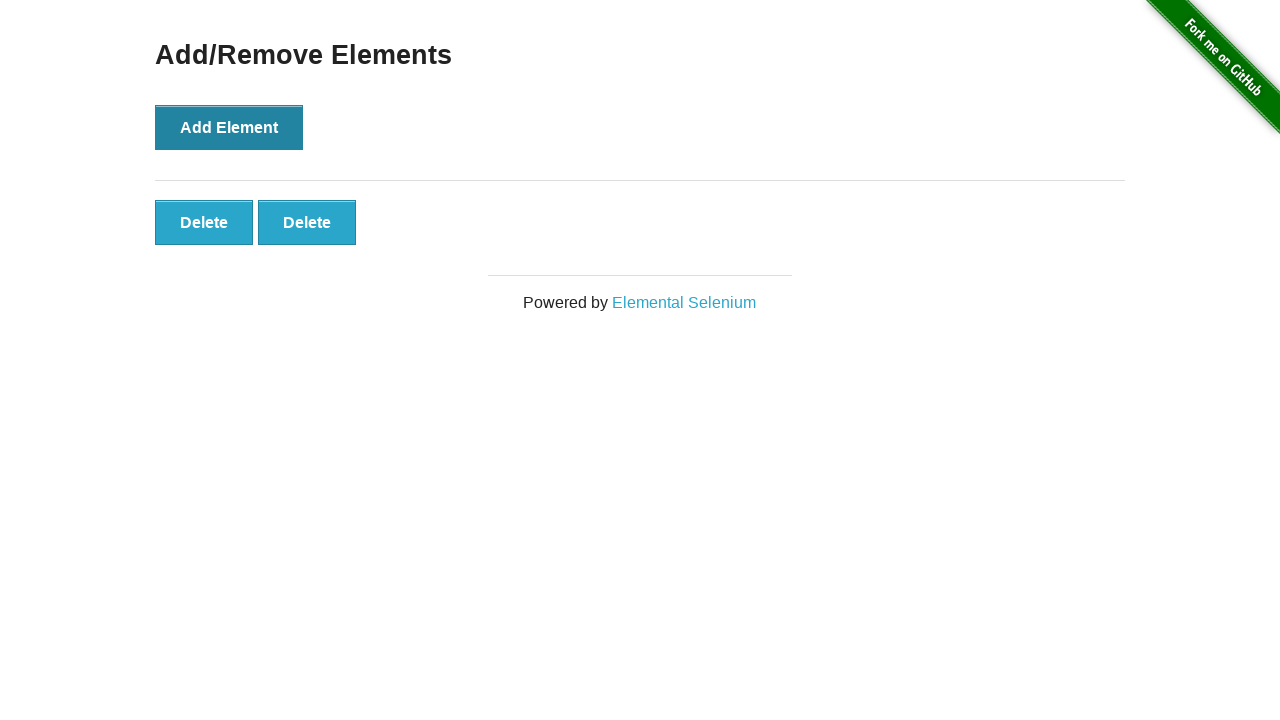

Clicked Delete button to remove first added element at (204, 222) on .added-manually >> nth=0
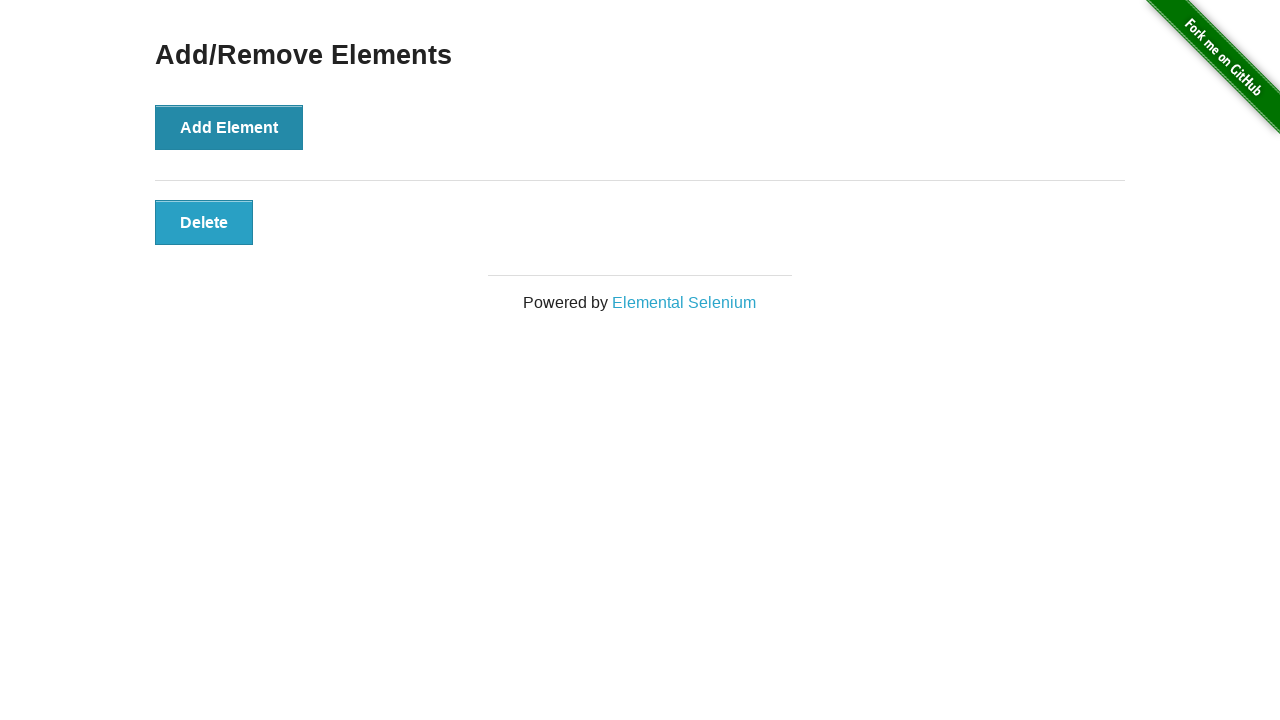

Verified that exactly 1 element remains after deletion
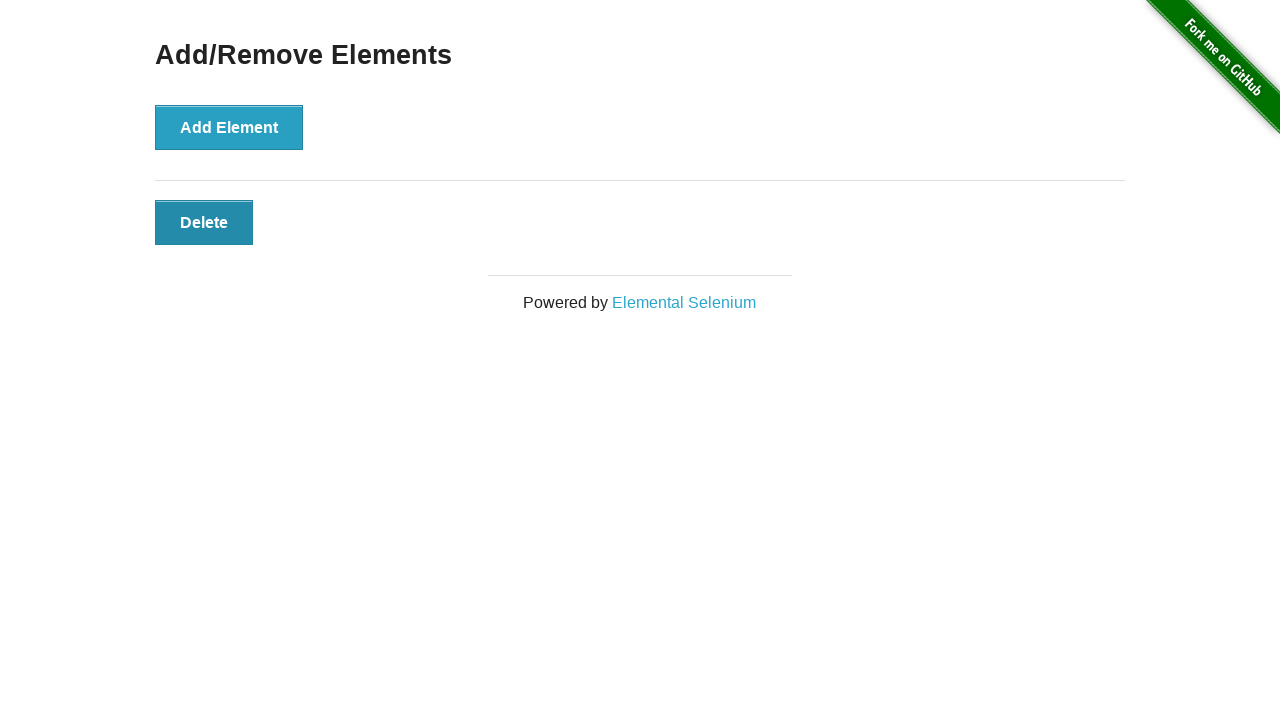

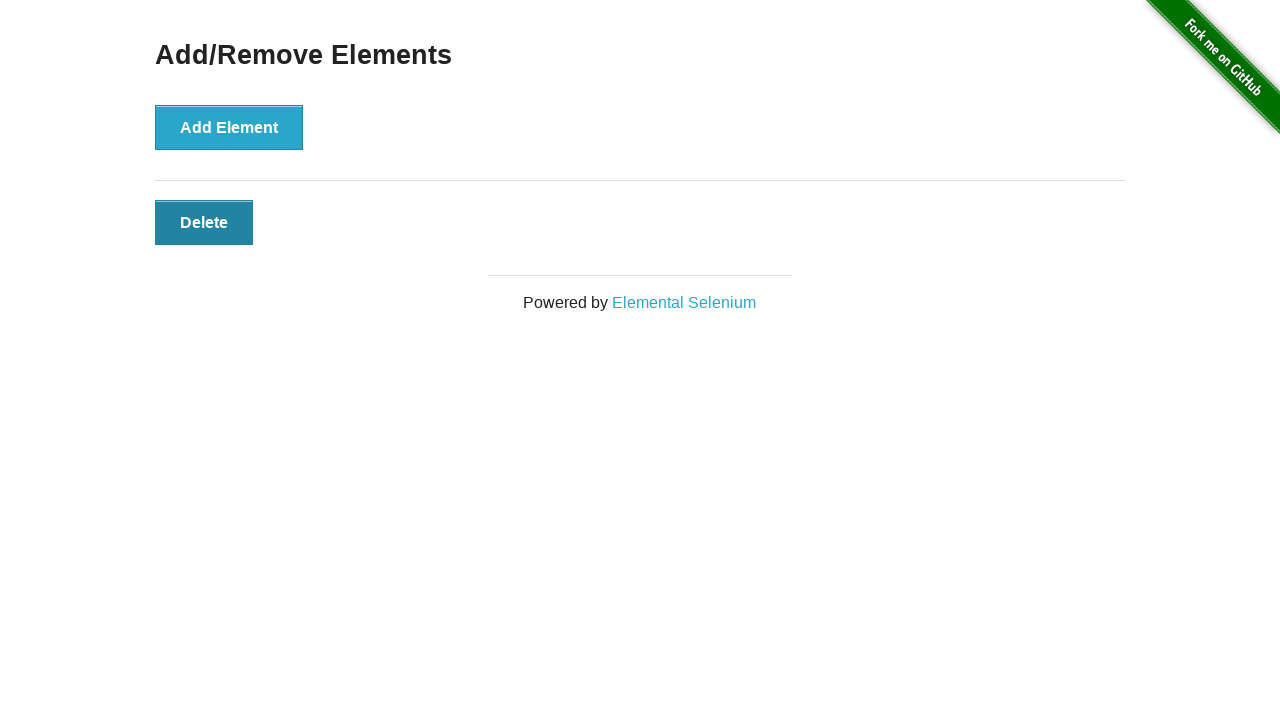